Navigates to the Rahul Shetty Academy Automation Practice page and verifies the page loads successfully by checking the title

Starting URL: https://rahulshettyacademy.com/AutomationPractice/

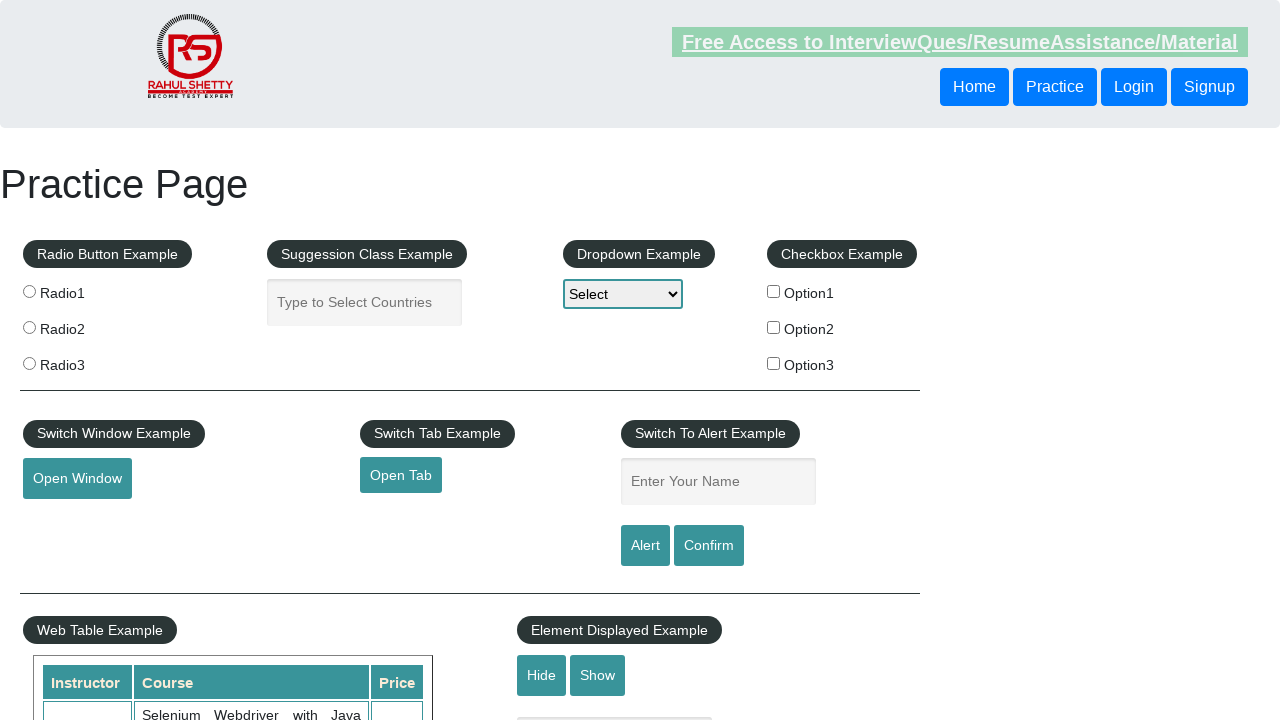

Waited for page to load completely (domcontentloaded state)
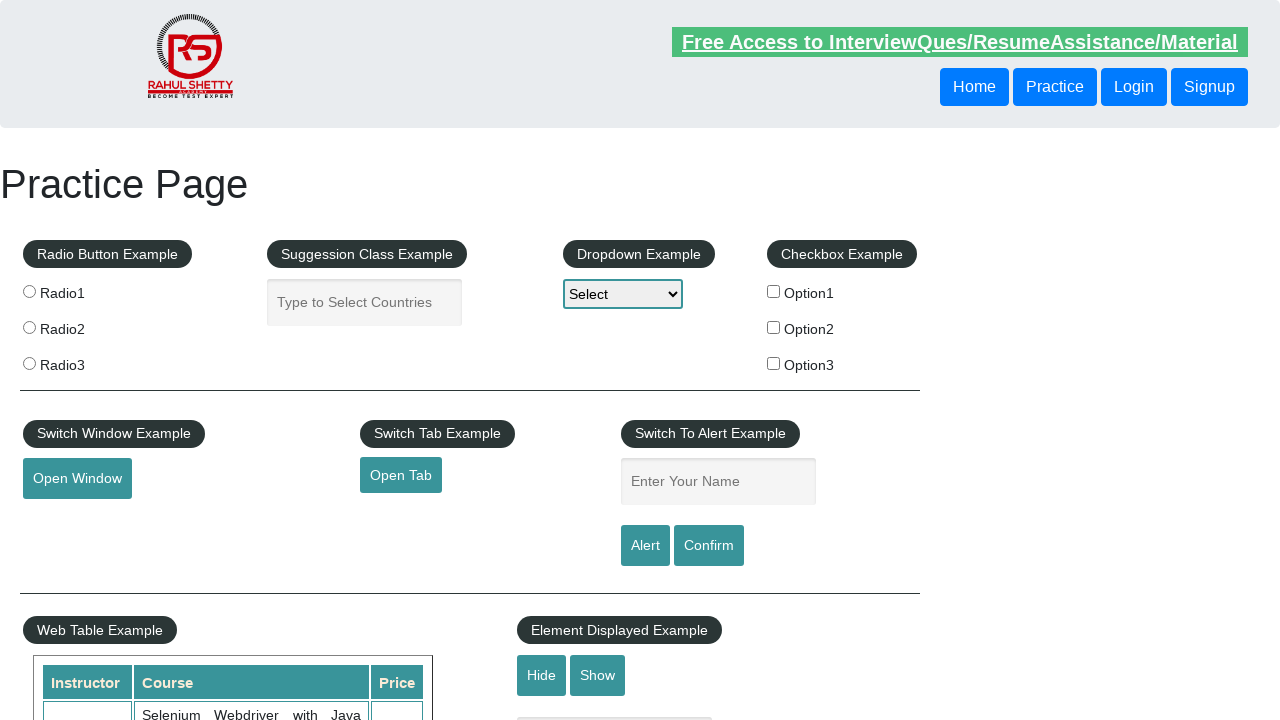

Retrieved page title: 'Practice Page'
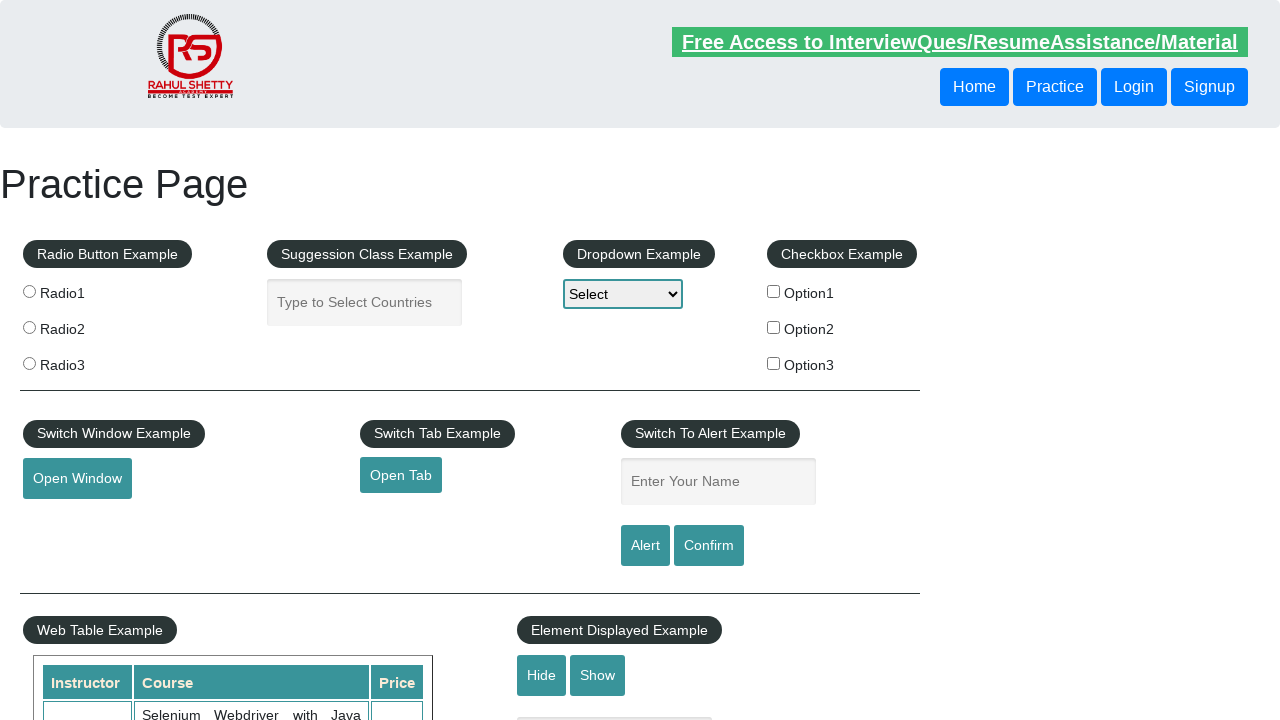

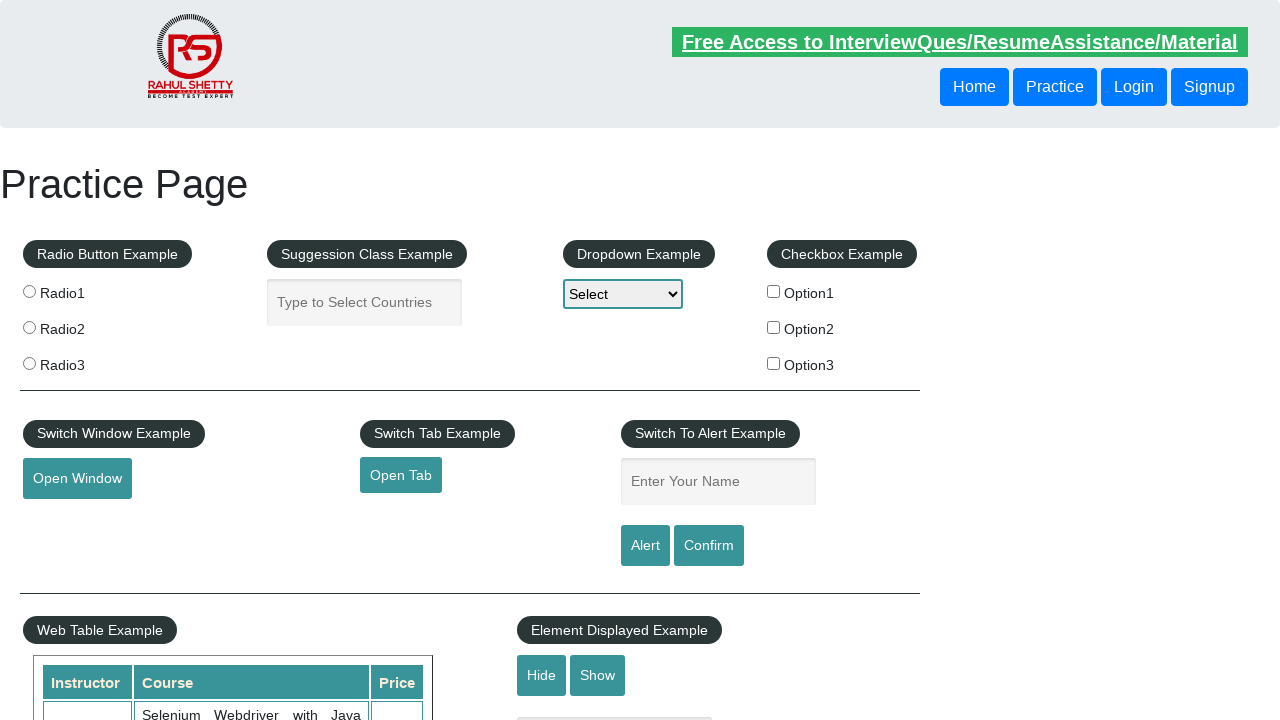